Tests file upload functionality by triggering a file chooser dialog and uploading a text file to the demo QA upload page

Starting URL: https://demoqa.com/upload-download

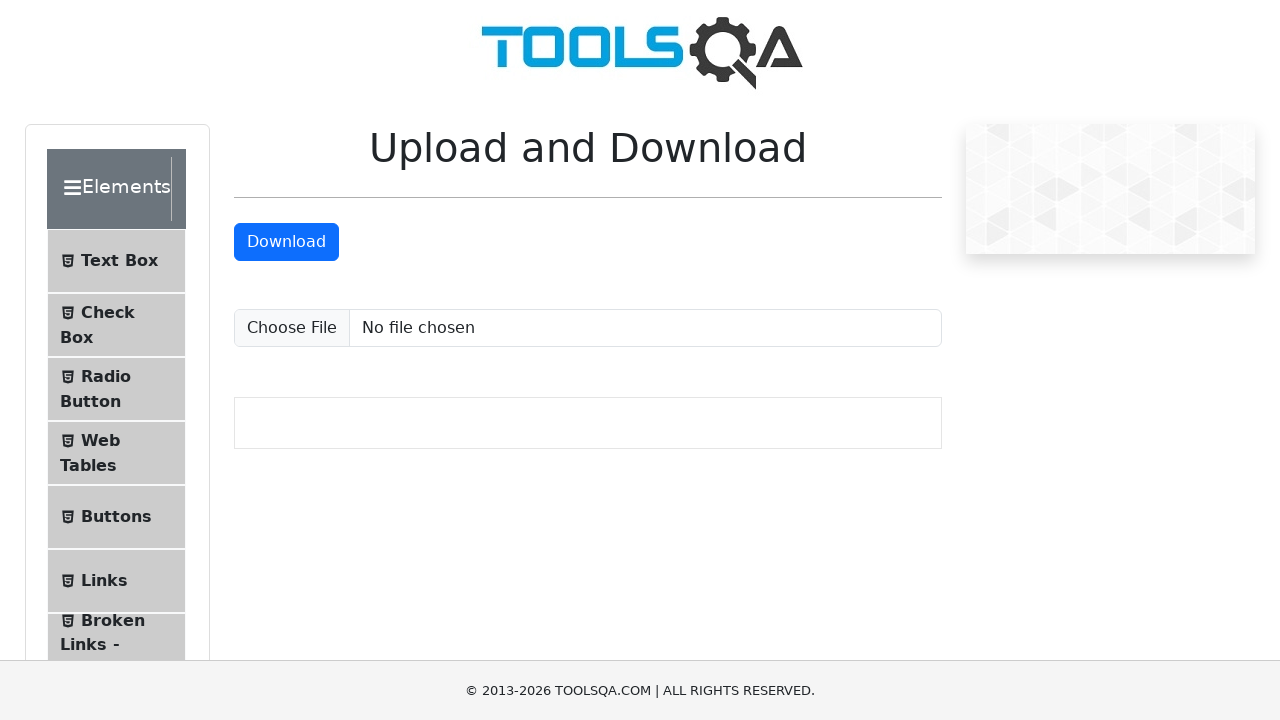

Created temporary text file for upload testing
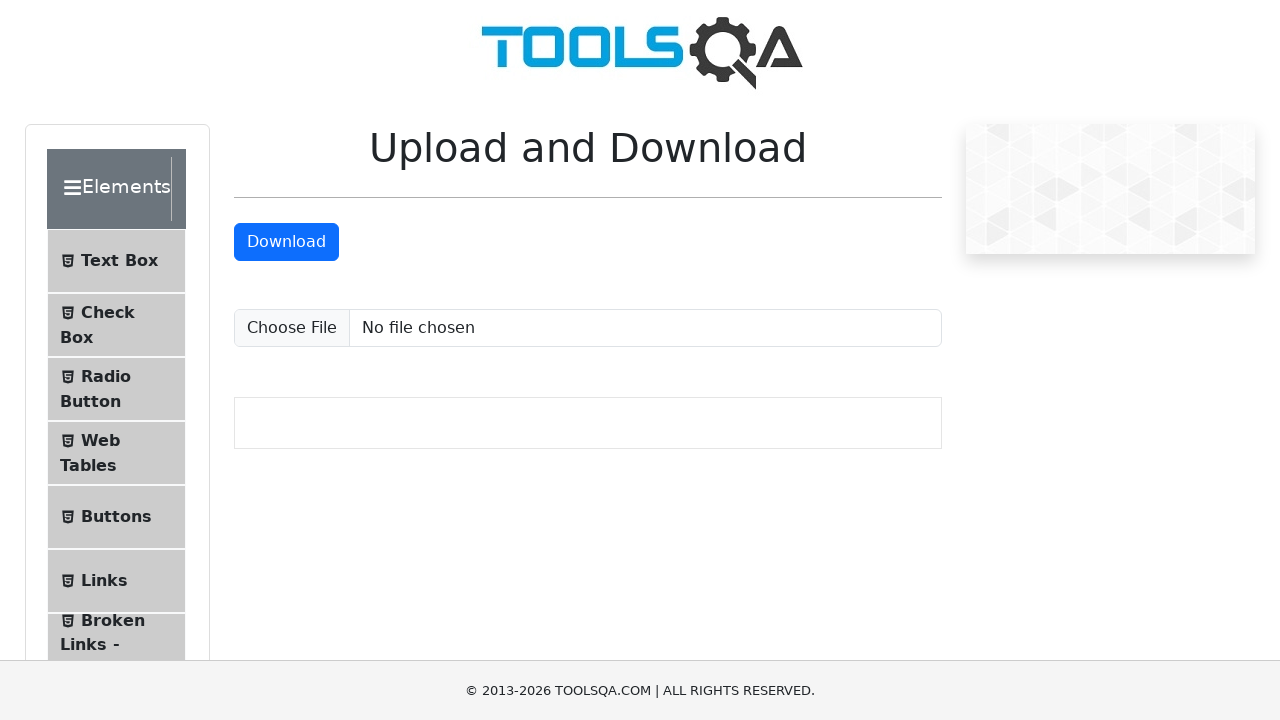

Clicked upload button and triggered file chooser dialog at (588, 328) on input[id='uploadFile']
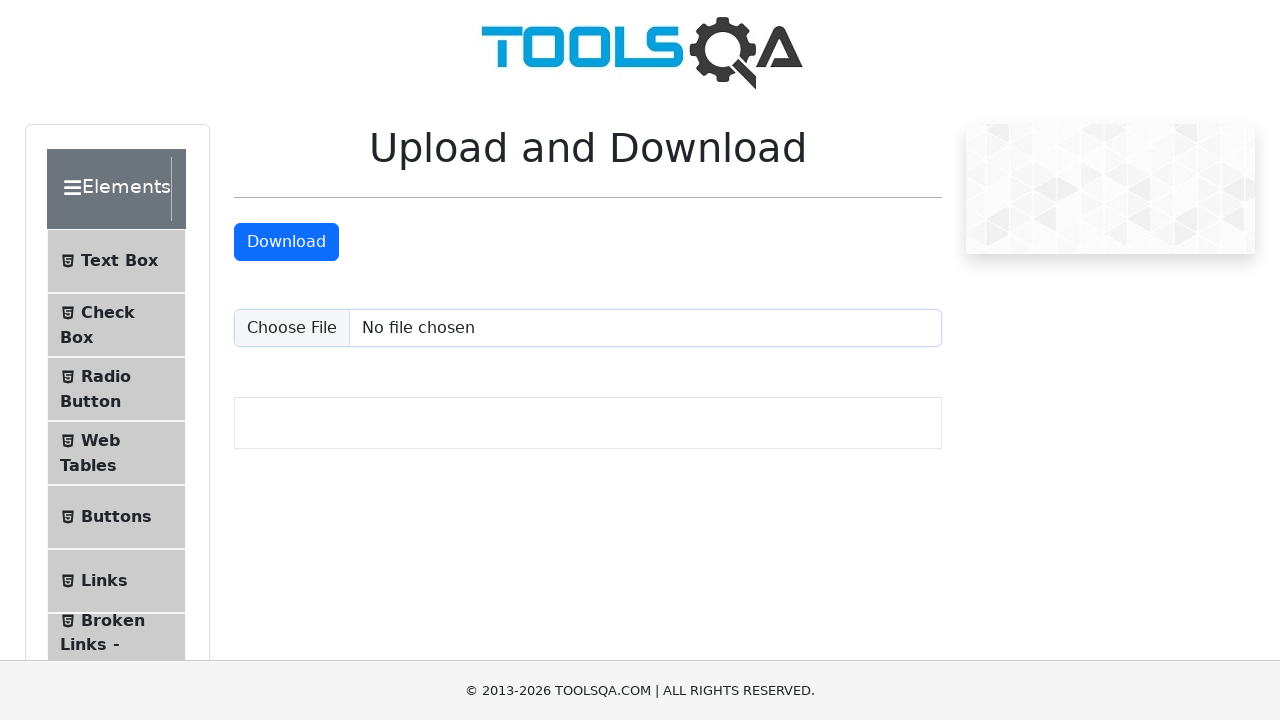

File chooser dialog opened
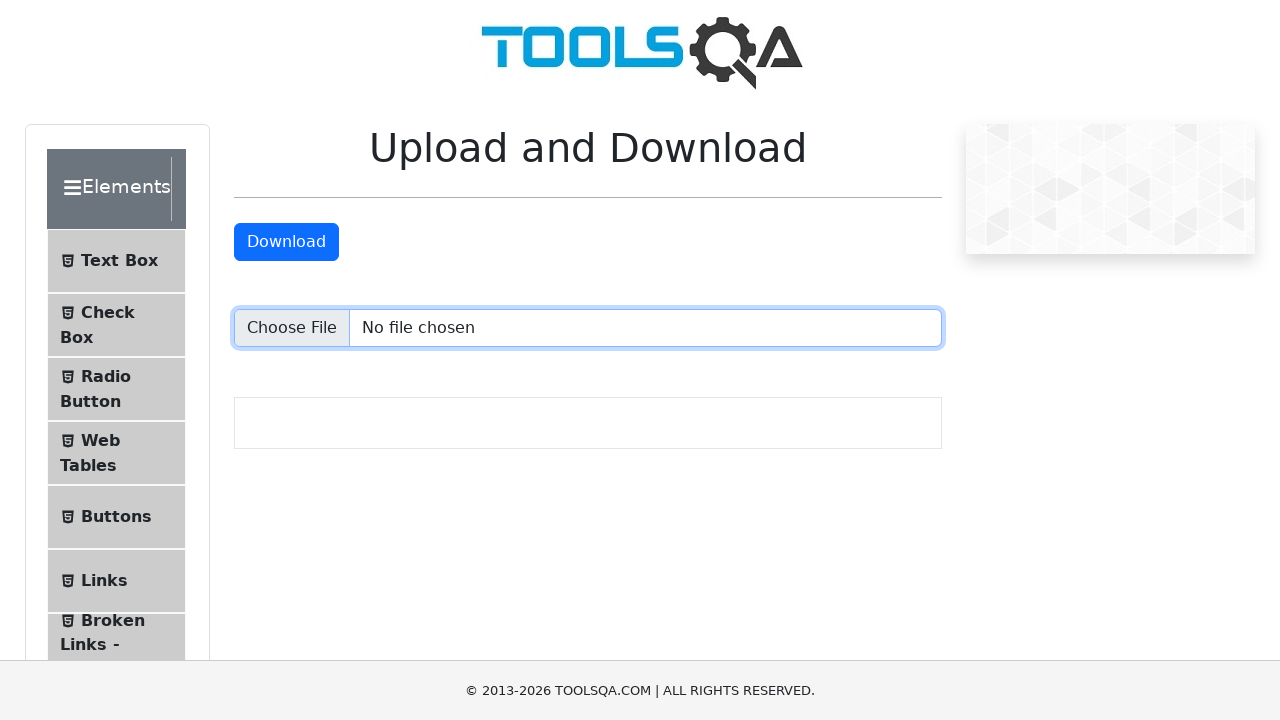

Selected and uploaded textfile.txt through file chooser
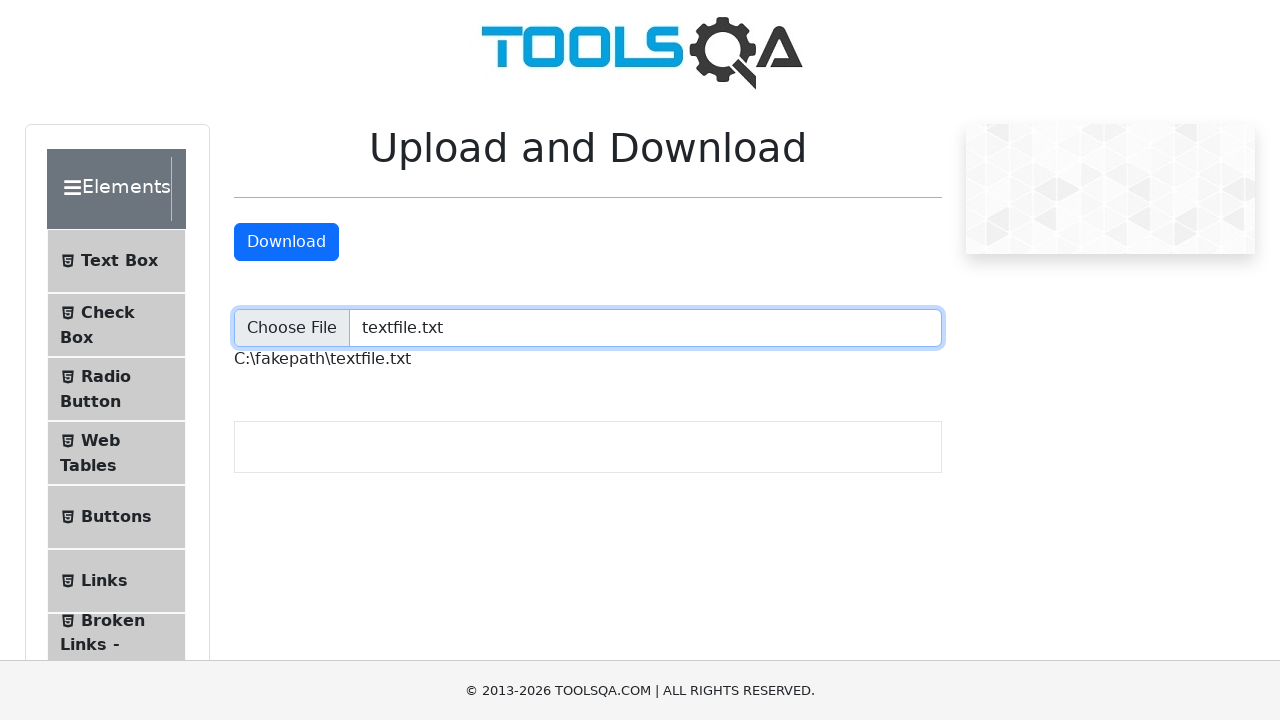

Upload confirmation message appeared on page
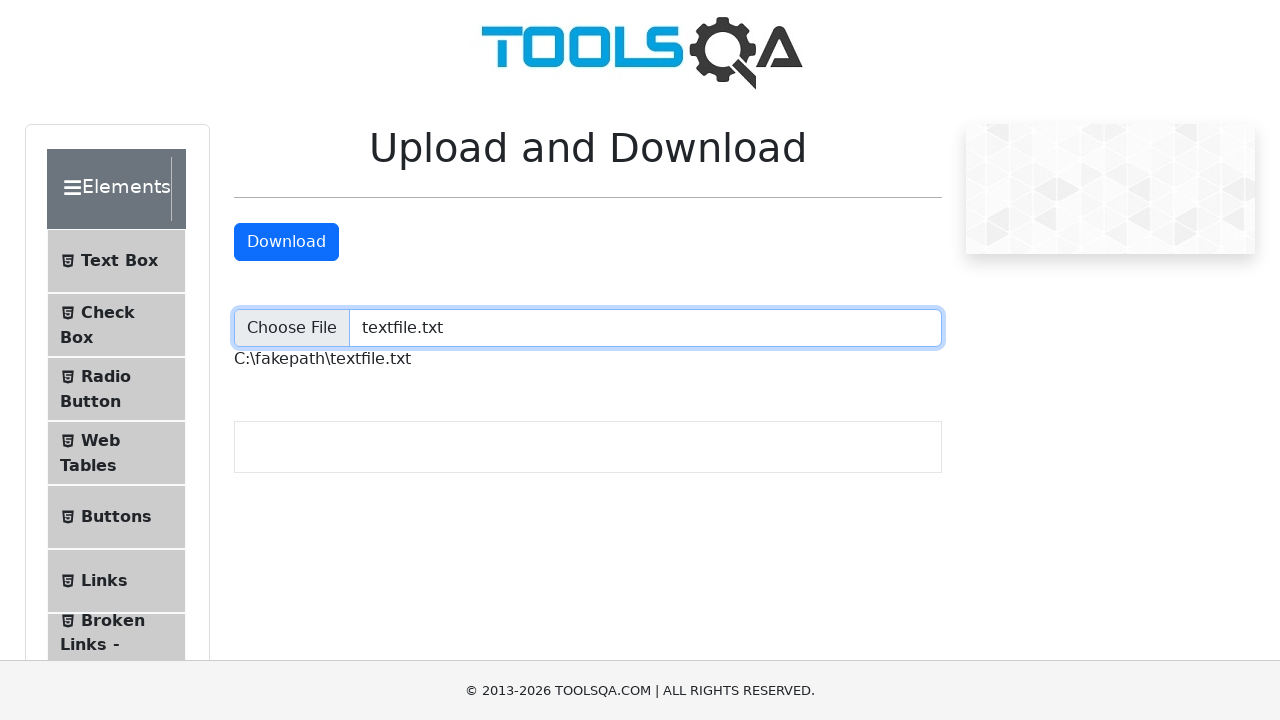

Removed temporary text file
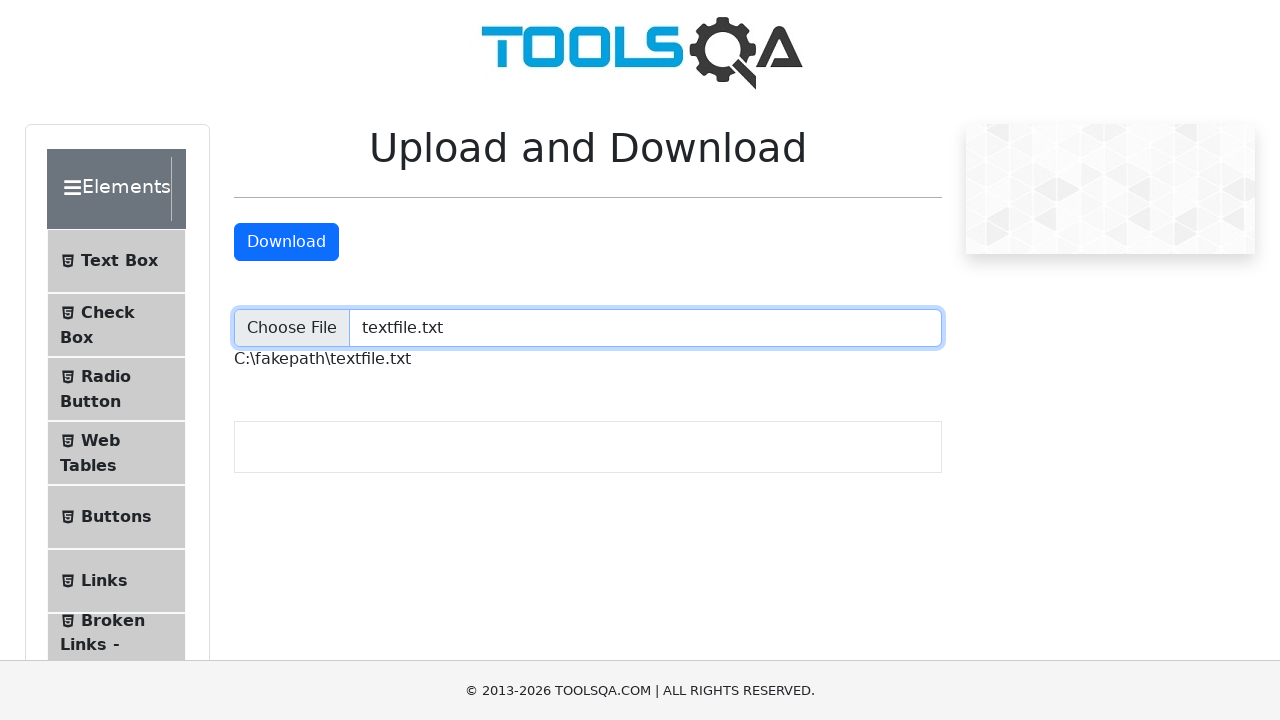

Removed temporary directory
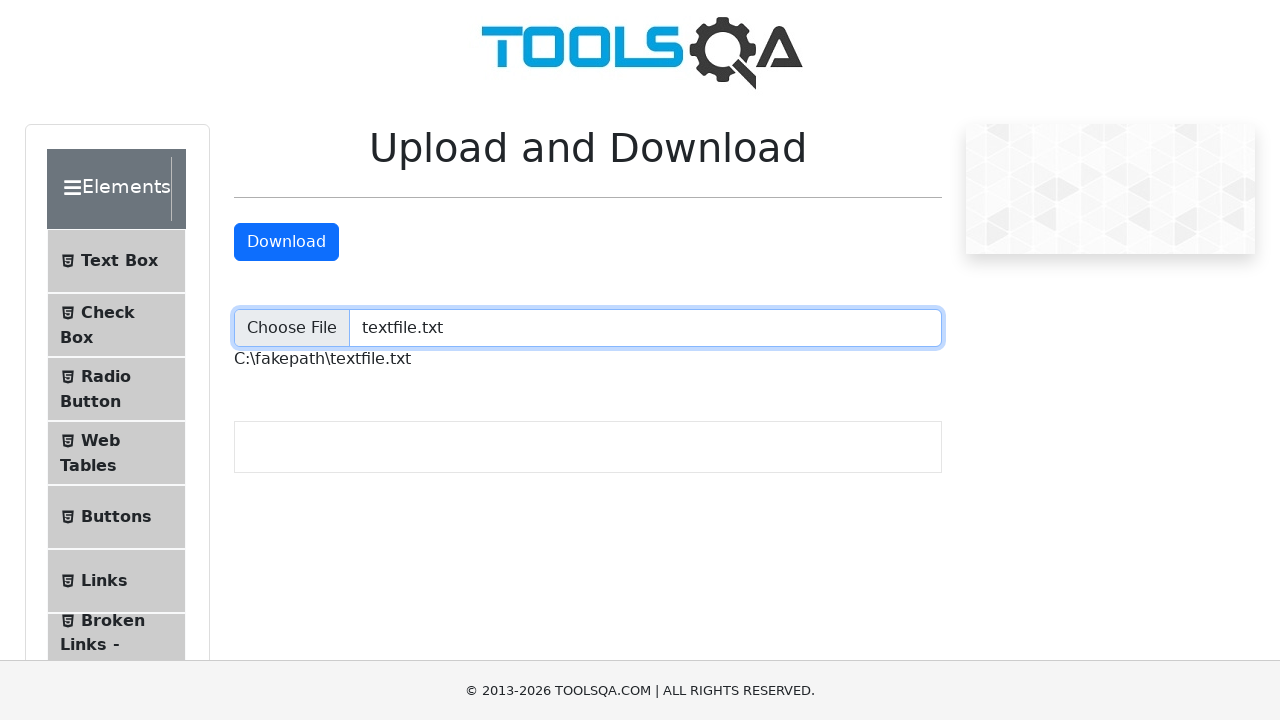

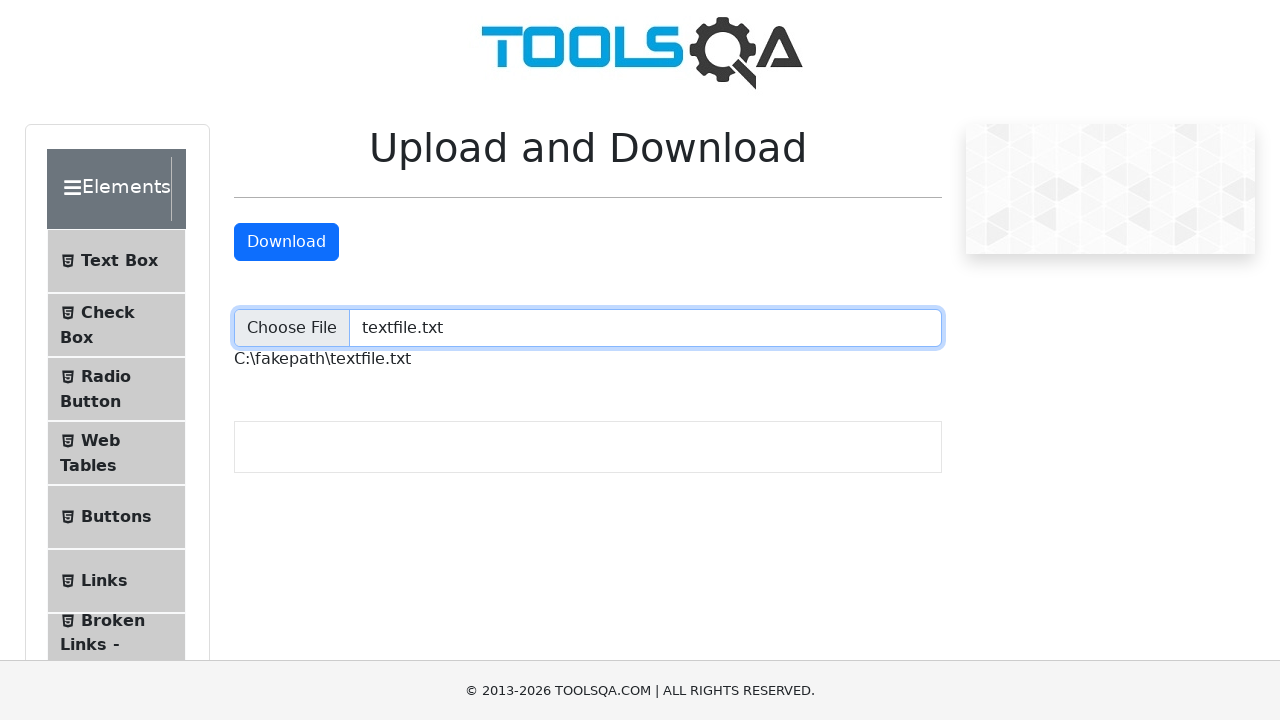